Tests iframe interaction by switching between frames, clicking buttons within them, and counting the total number of iframes on the page

Starting URL: https://www.leafground.com/frame.xhtml

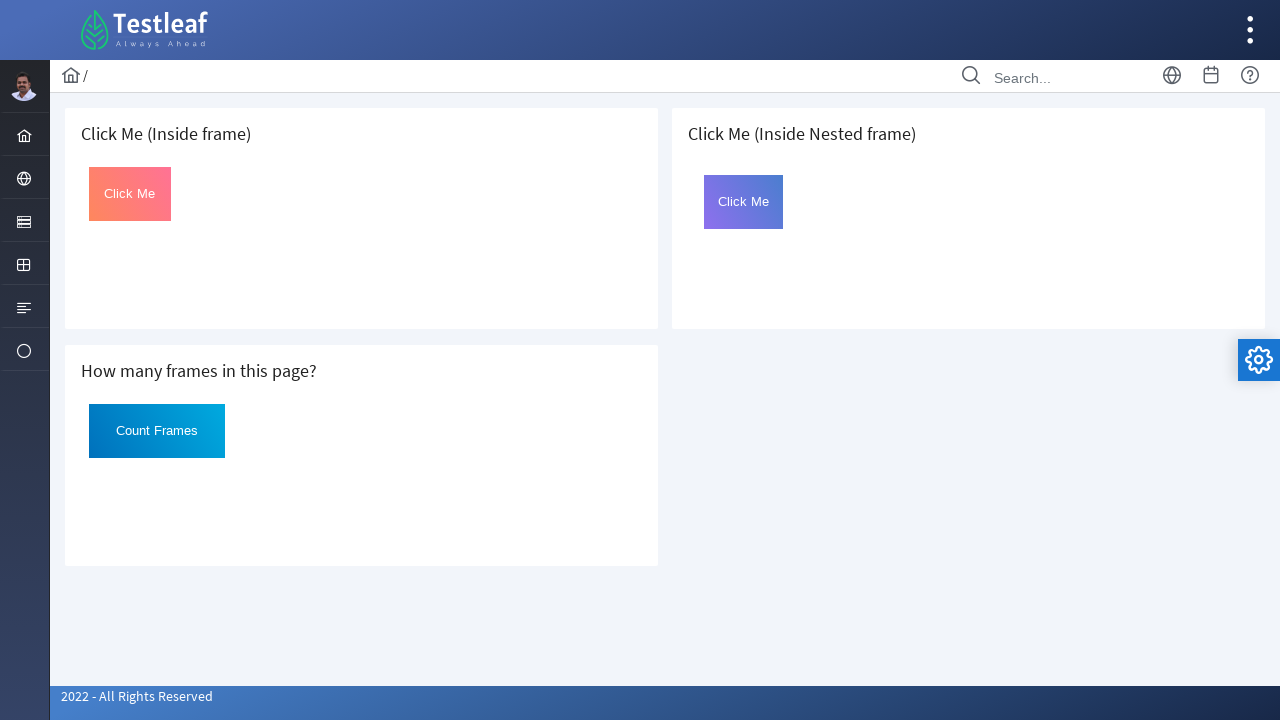

Located first iframe on the page
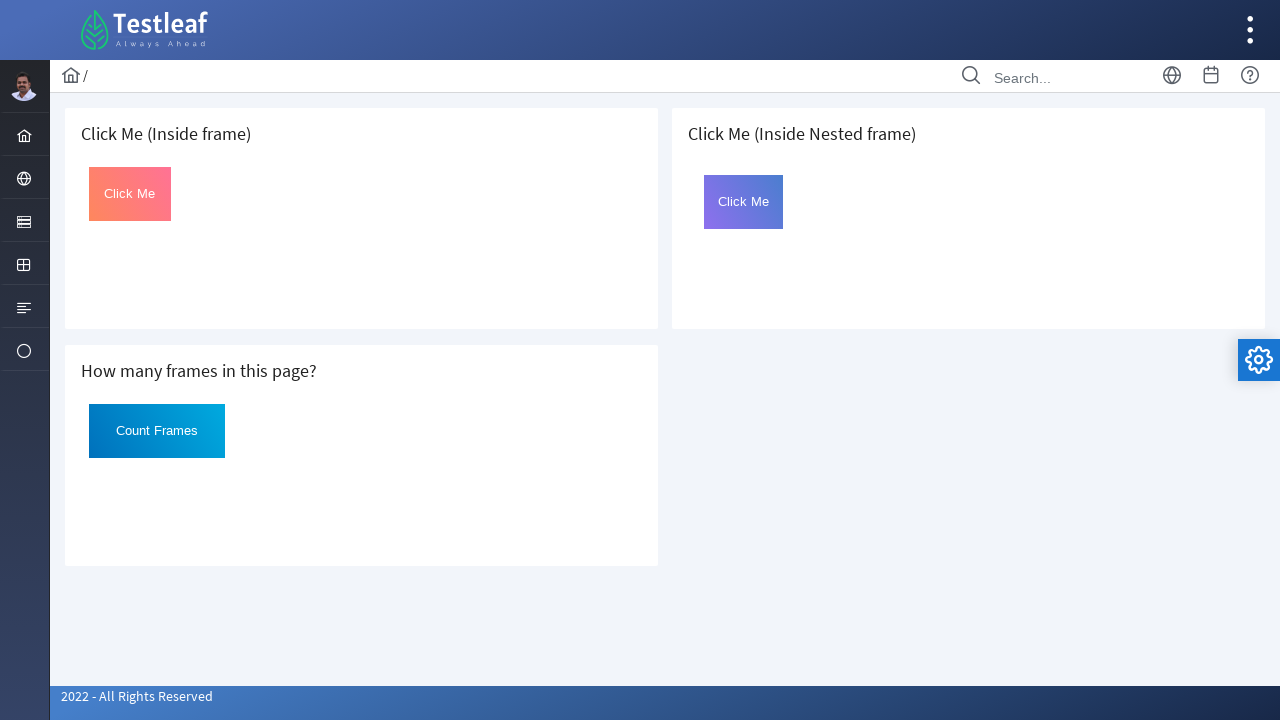

Located Click button within first iframe
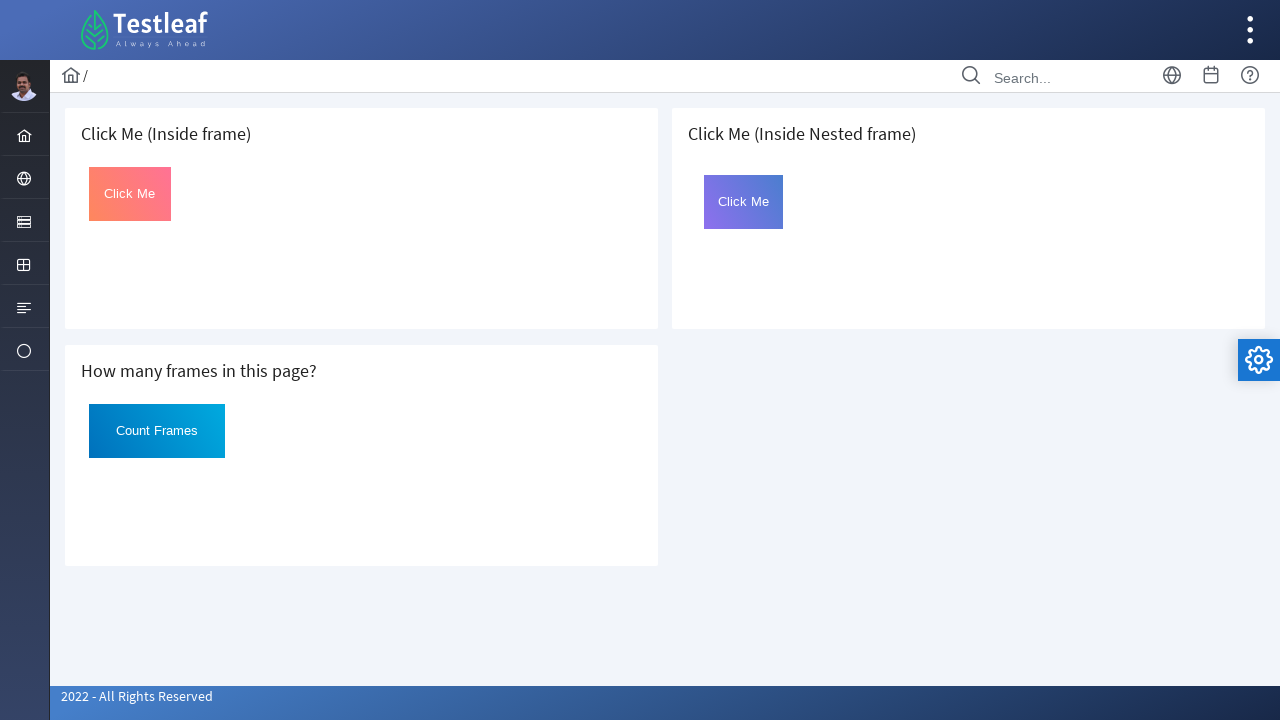

Clicked button in first iframe at (130, 194) on iframe >> nth=0 >> internal:control=enter-frame >> #Click
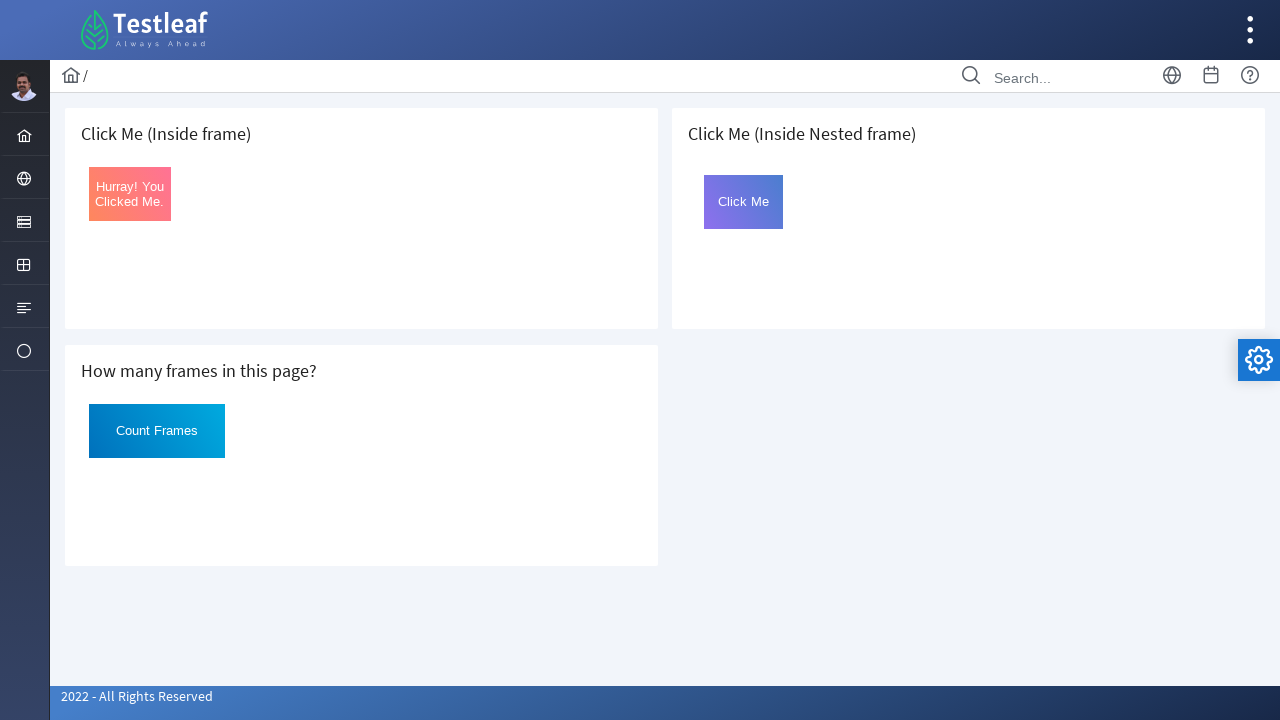

Retrieved button text: Hurray! You Clicked Me.
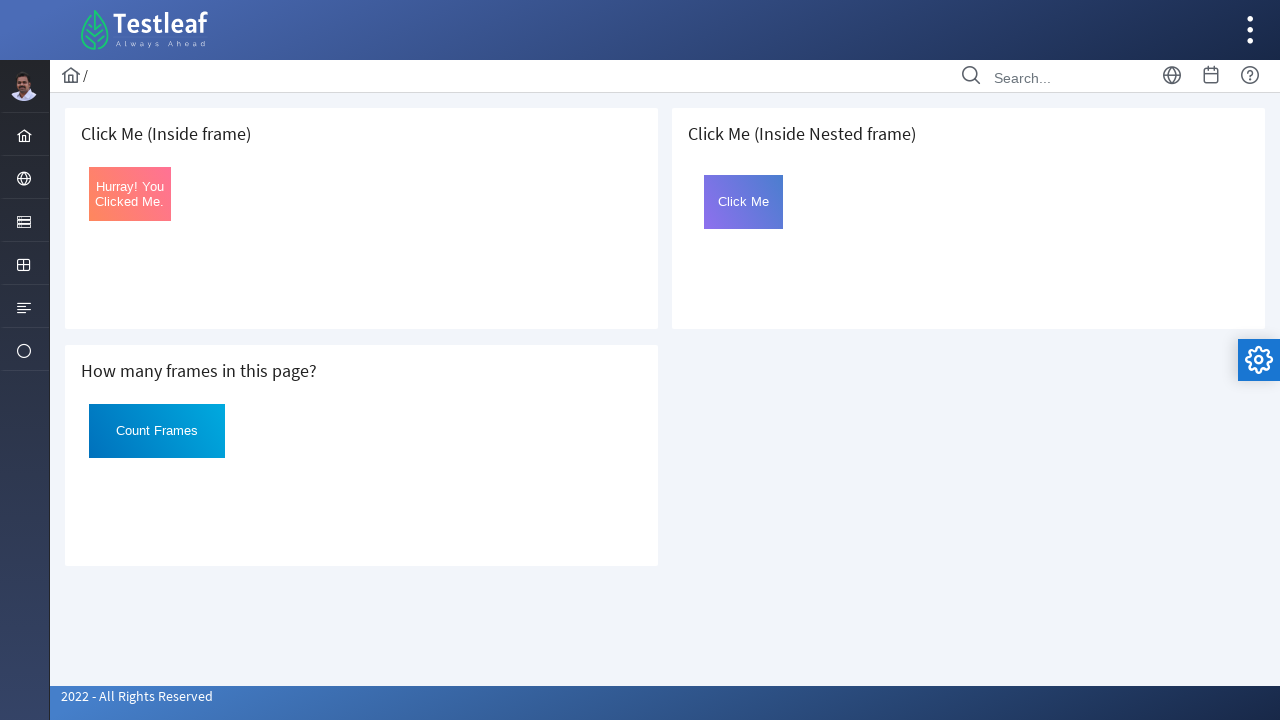

Located third iframe on the page
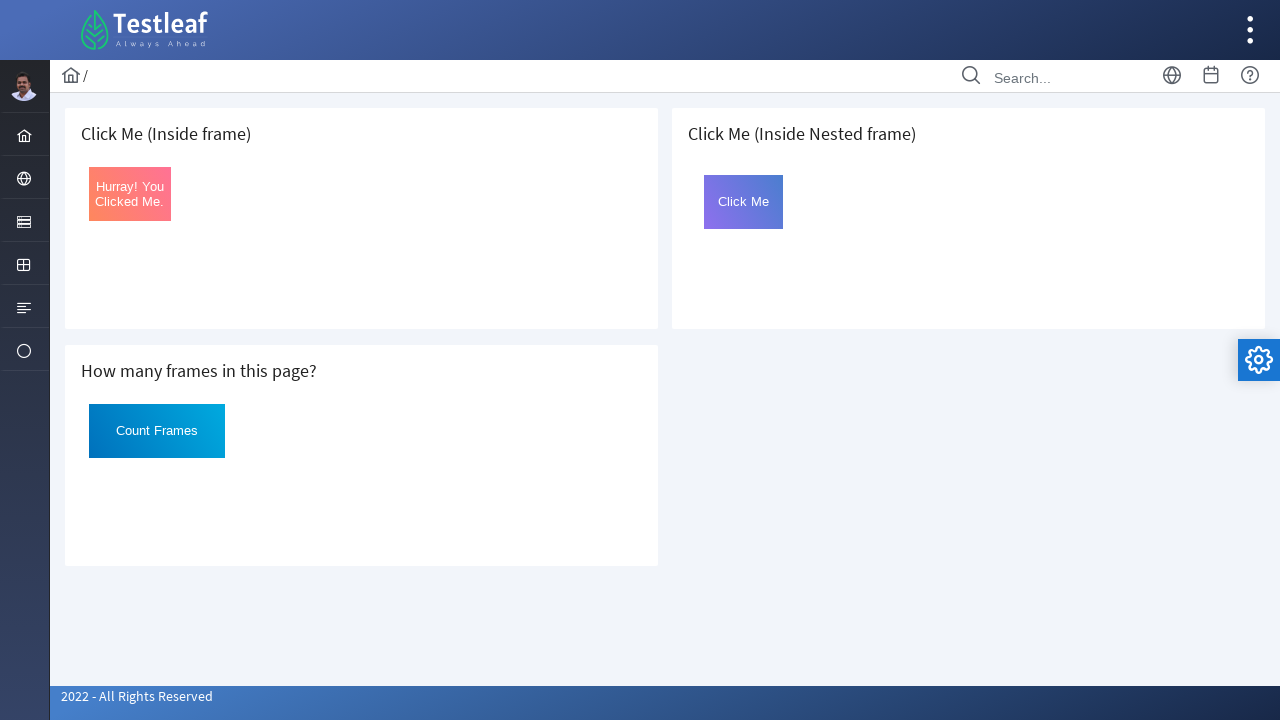

Located nested frame2 inside third iframe
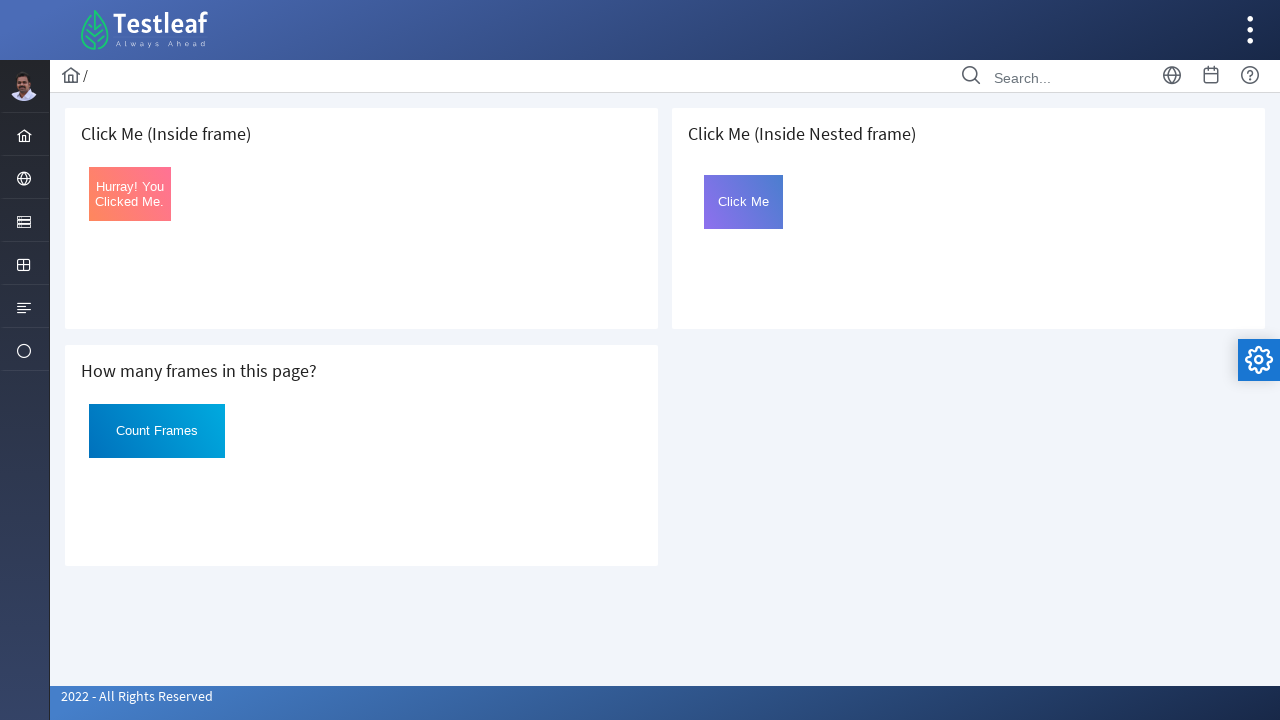

Located Click button within nested frame
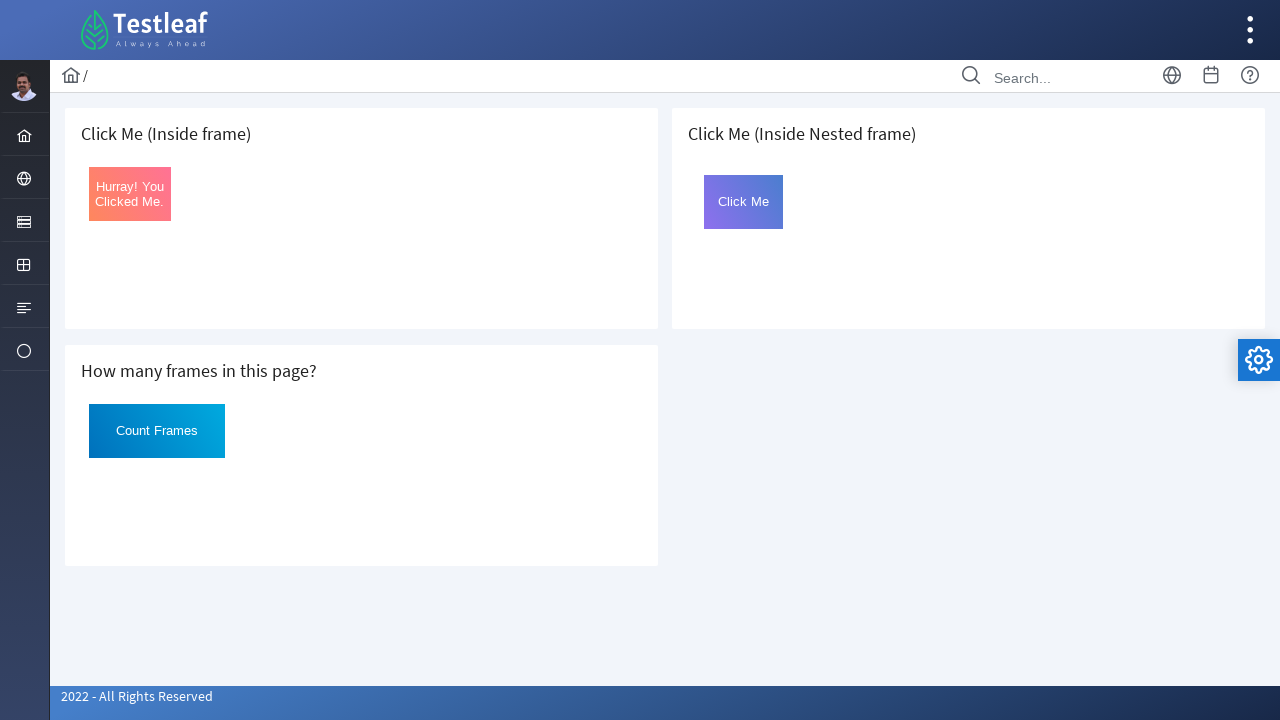

Clicked button in nested frame at (744, 202) on iframe >> nth=2 >> internal:control=enter-frame >> iframe[name='frame2'] >> inte
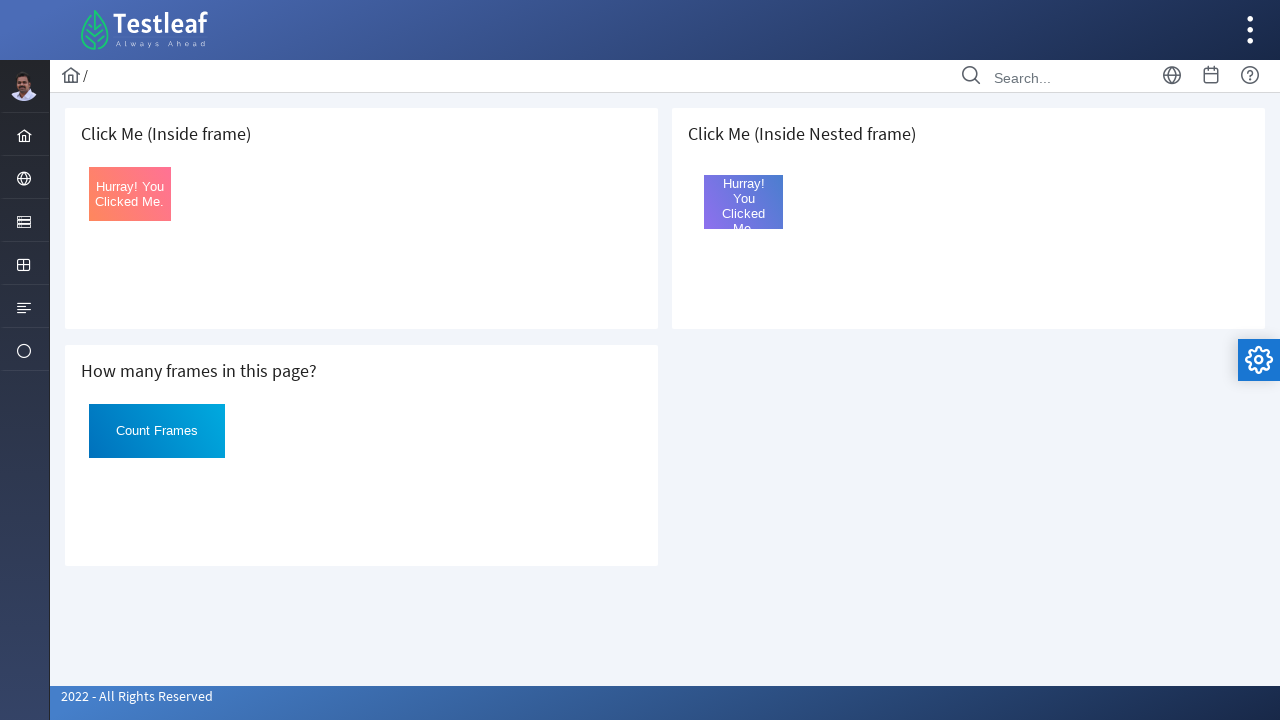

Counted total iframes on page: 3
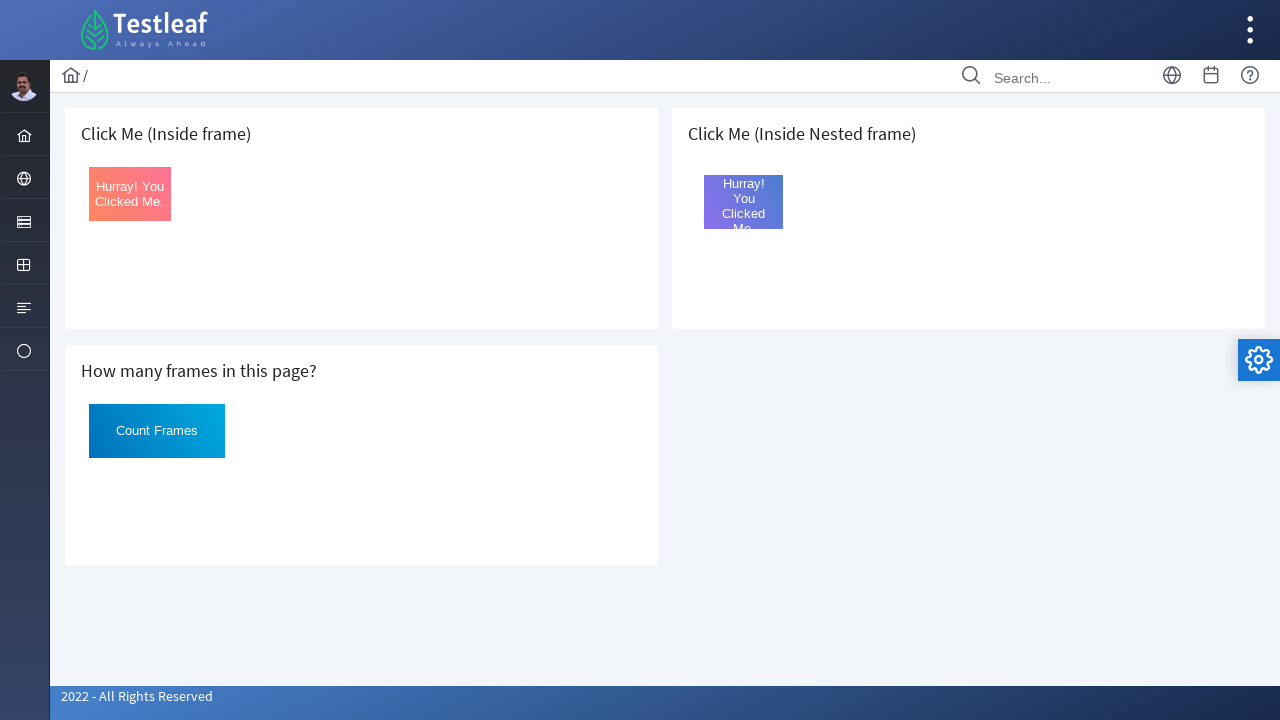

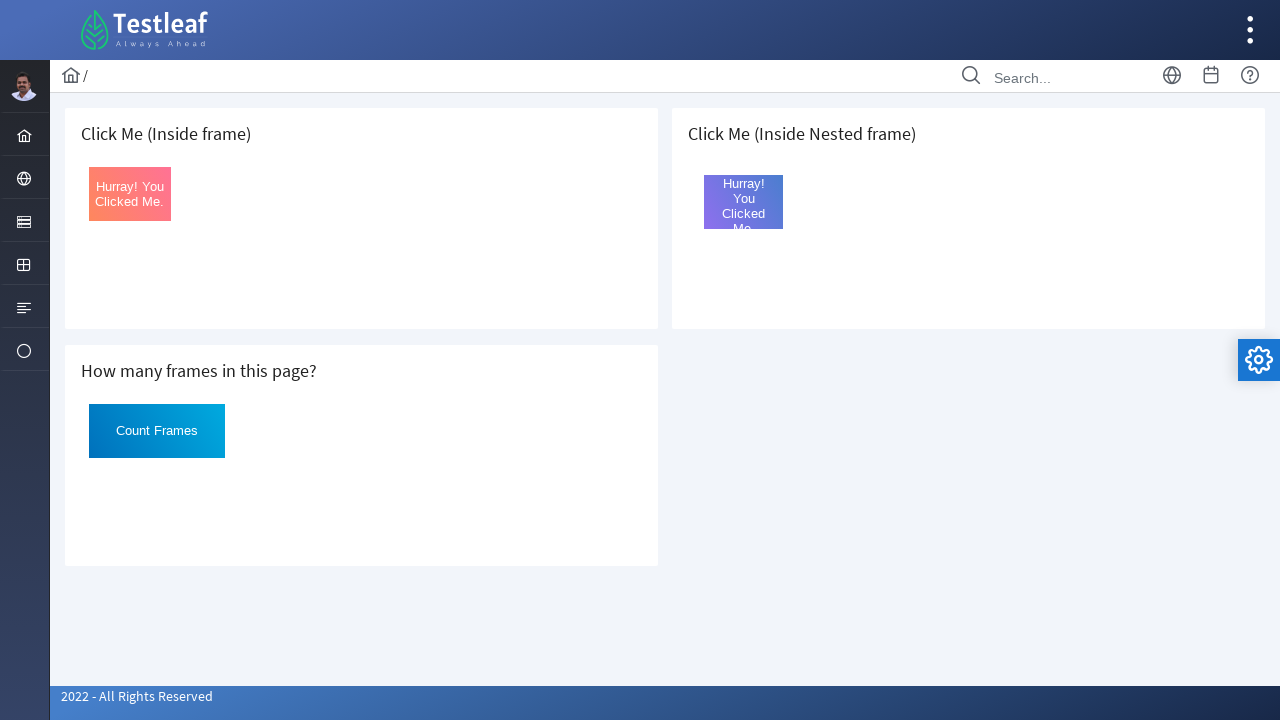